Tests playing the slot machine for a second win after the first win

Starting URL: https://one-hand-bandit.vercel.app/

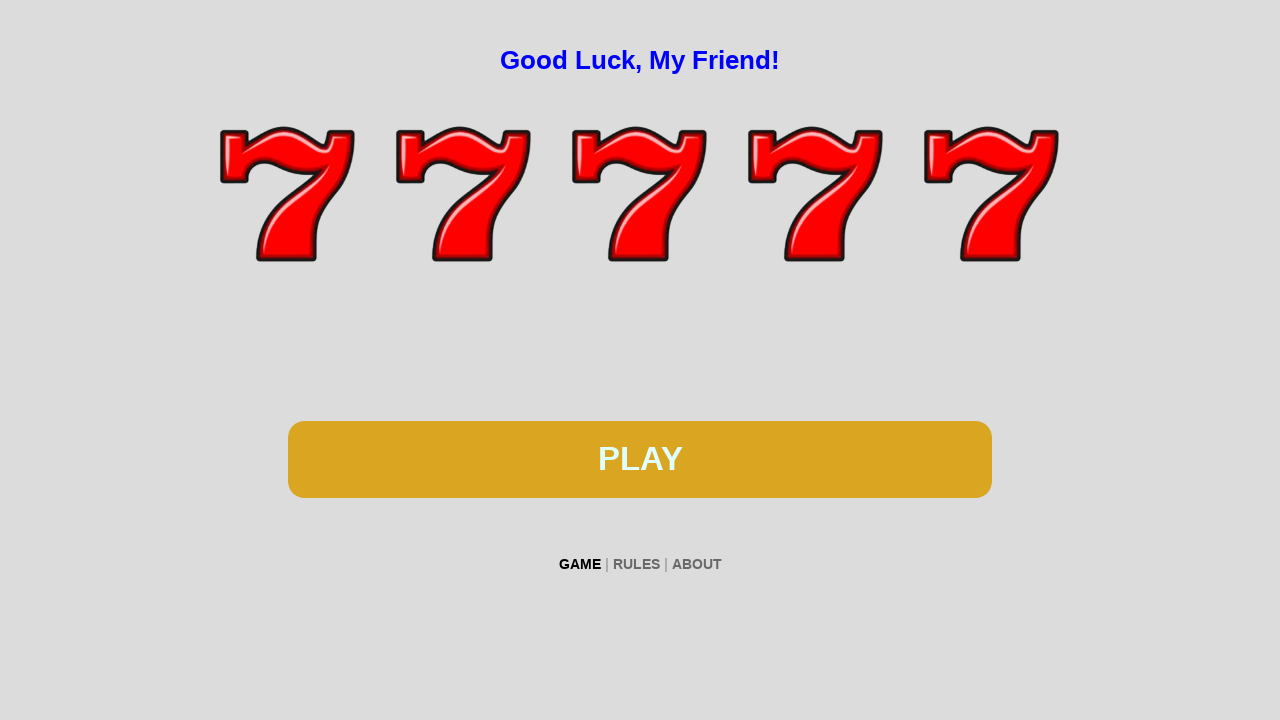

Clicked spin button at (640, 459) on #btn
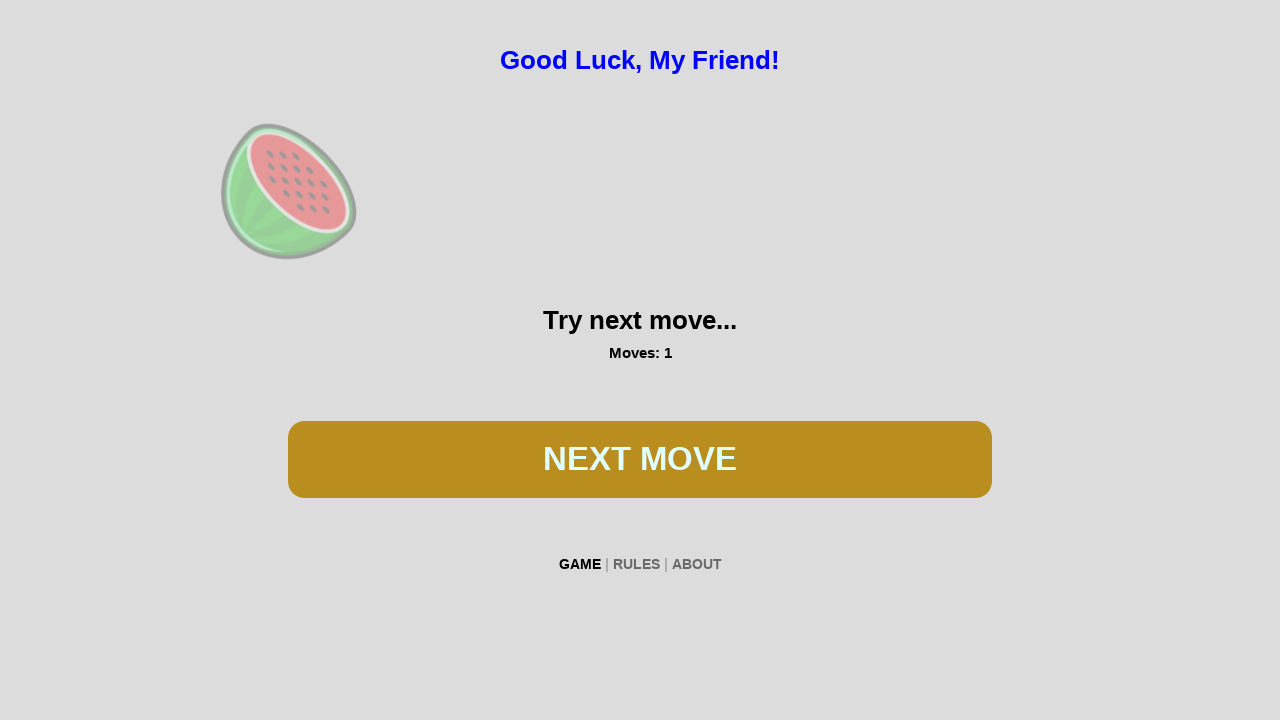

Waited 500ms for spin animation
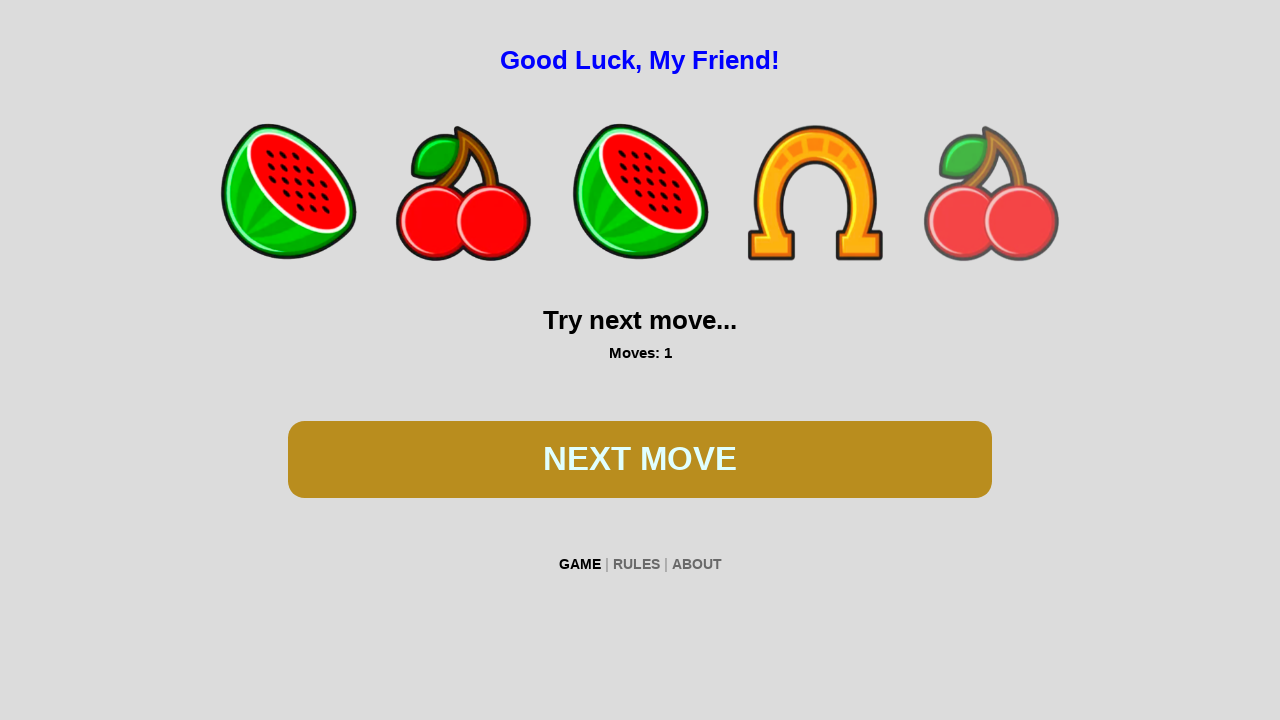

Clicked spin button at (640, 459) on #btn
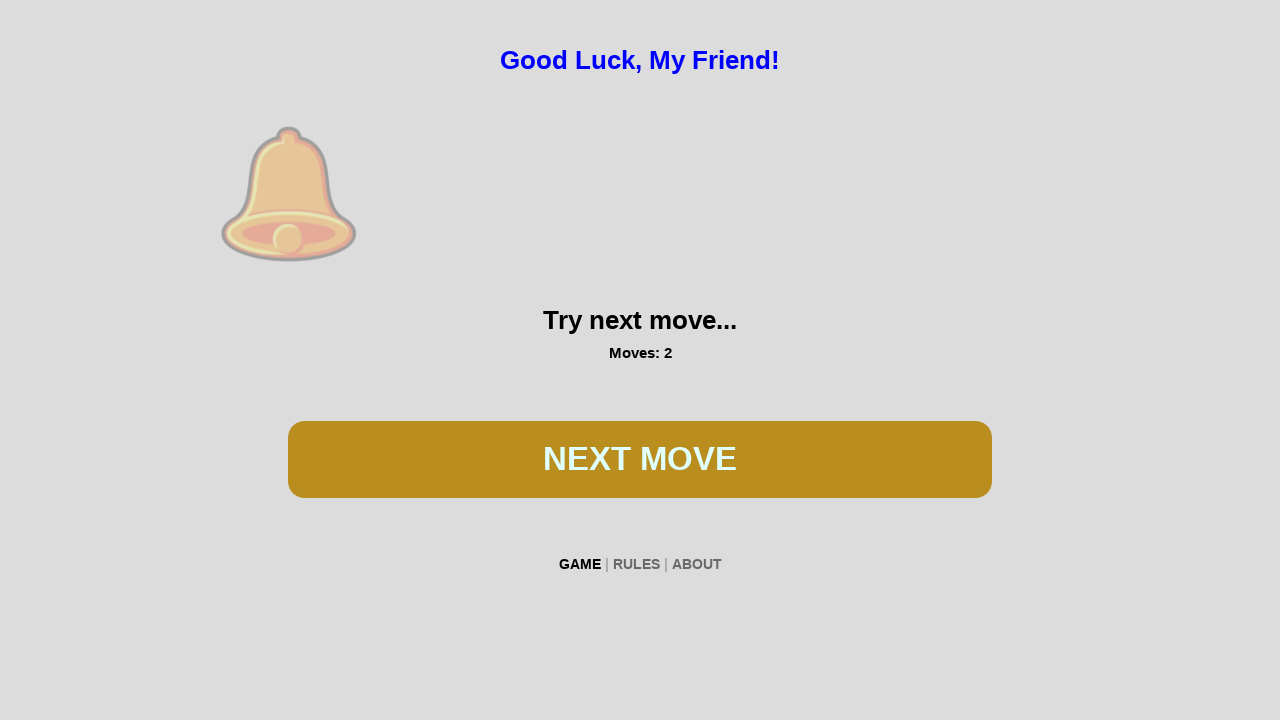

Waited 500ms for spin animation
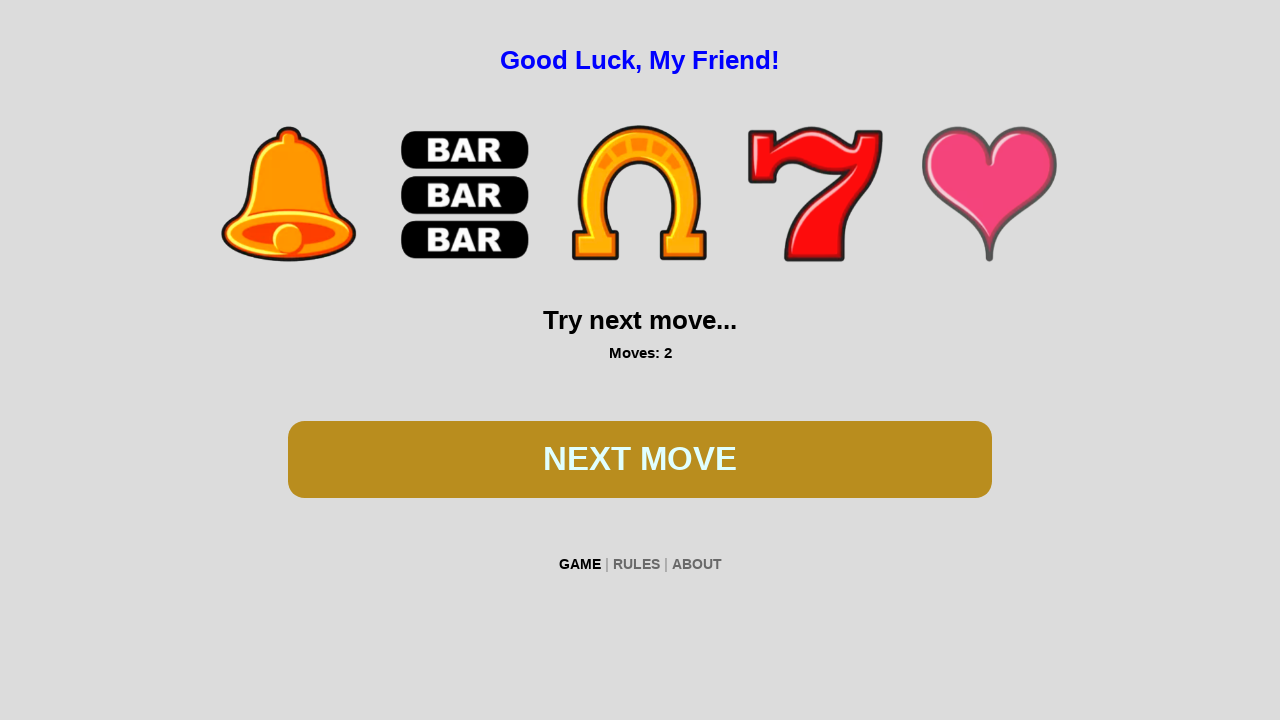

Clicked spin button at (640, 459) on #btn
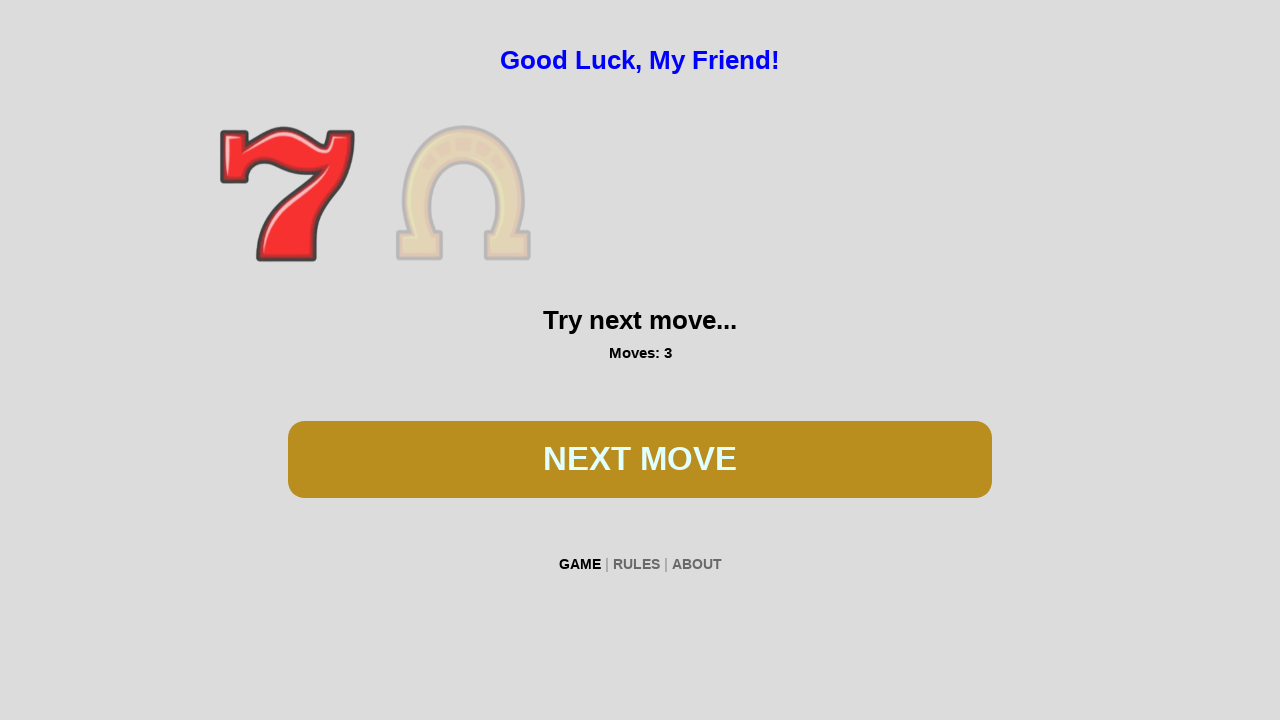

Waited 500ms for spin animation
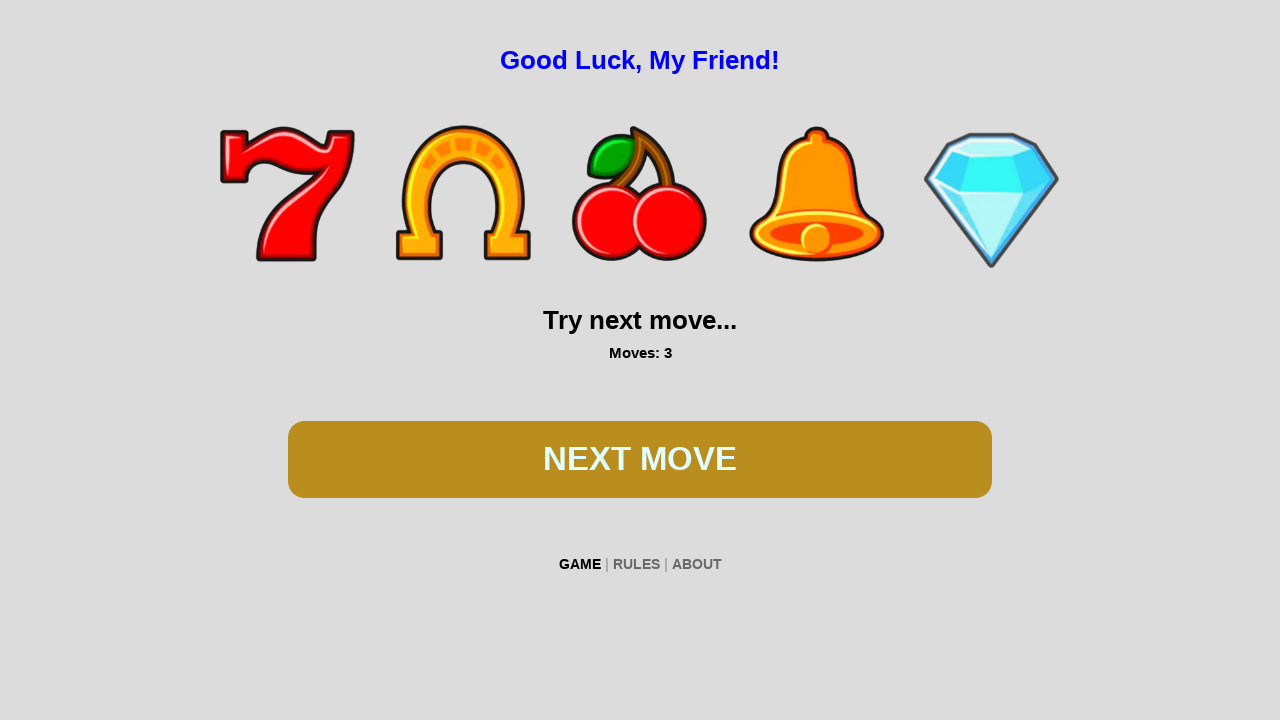

Clicked spin button at (640, 459) on #btn
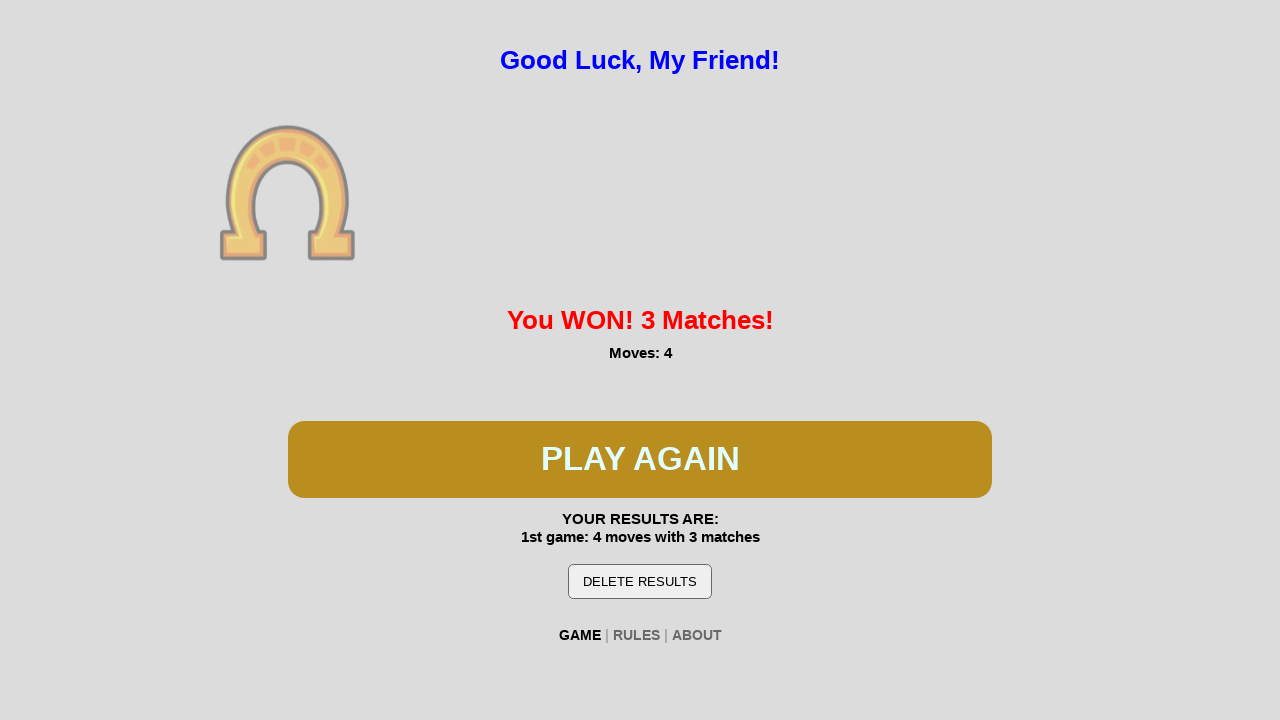

Waited 500ms for spin animation
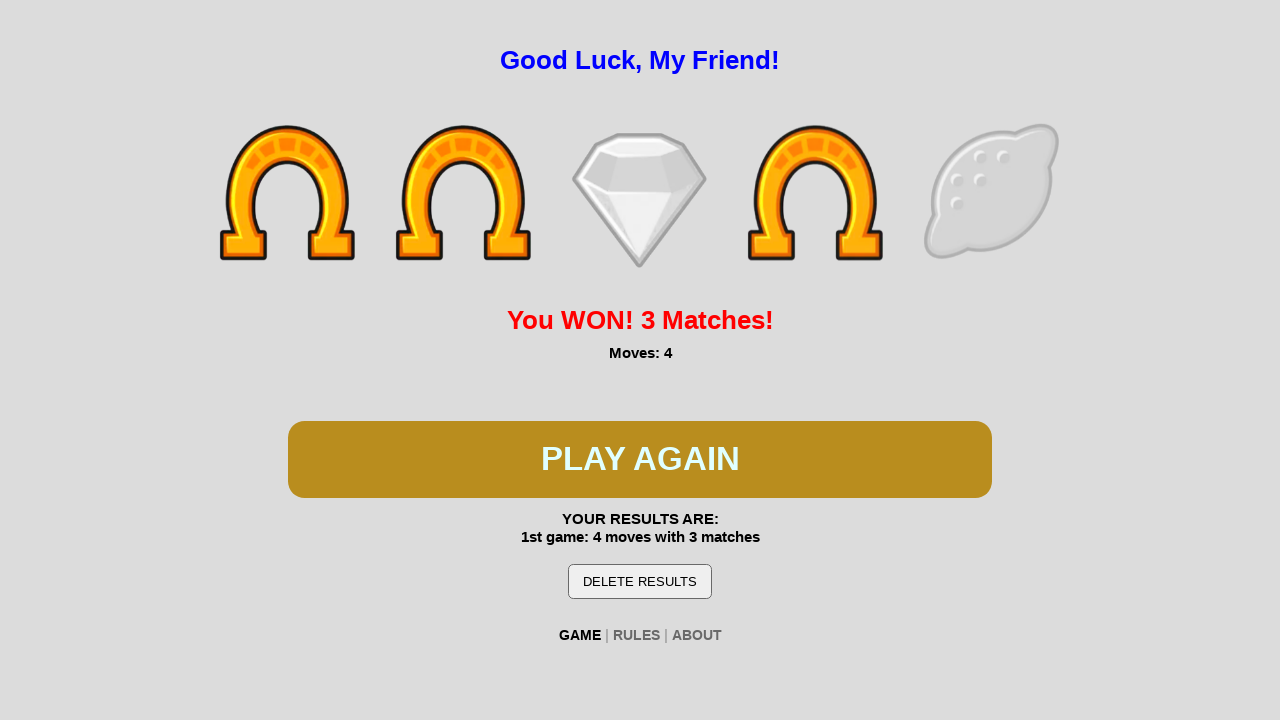

First win detected - exiting initial spin loop
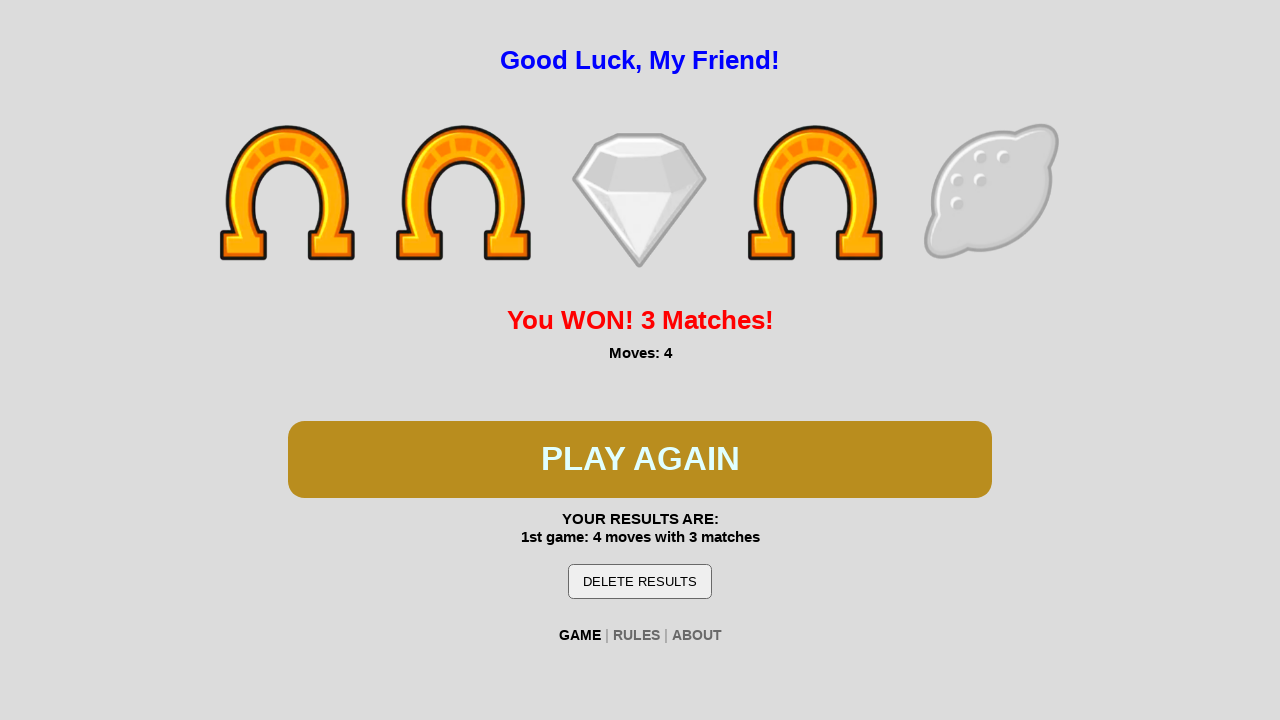

Clicked spin button for second round at (640, 459) on #btn
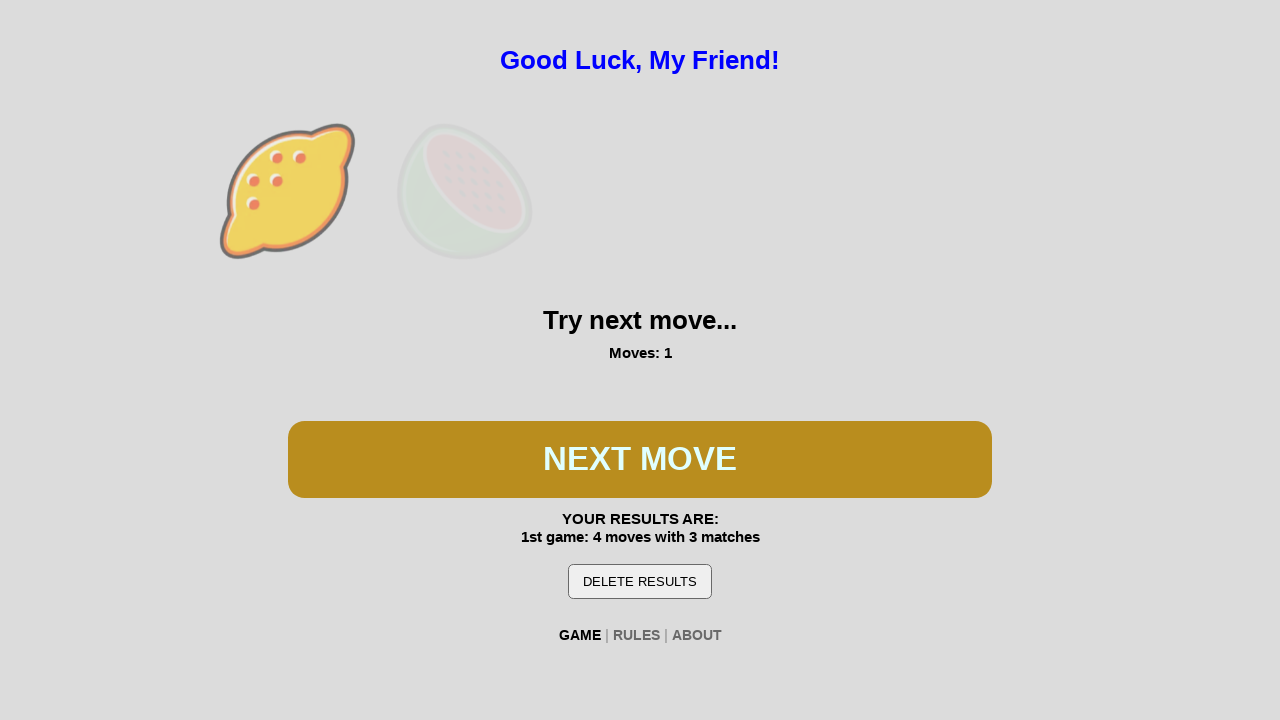

Waited 500ms for spin animation
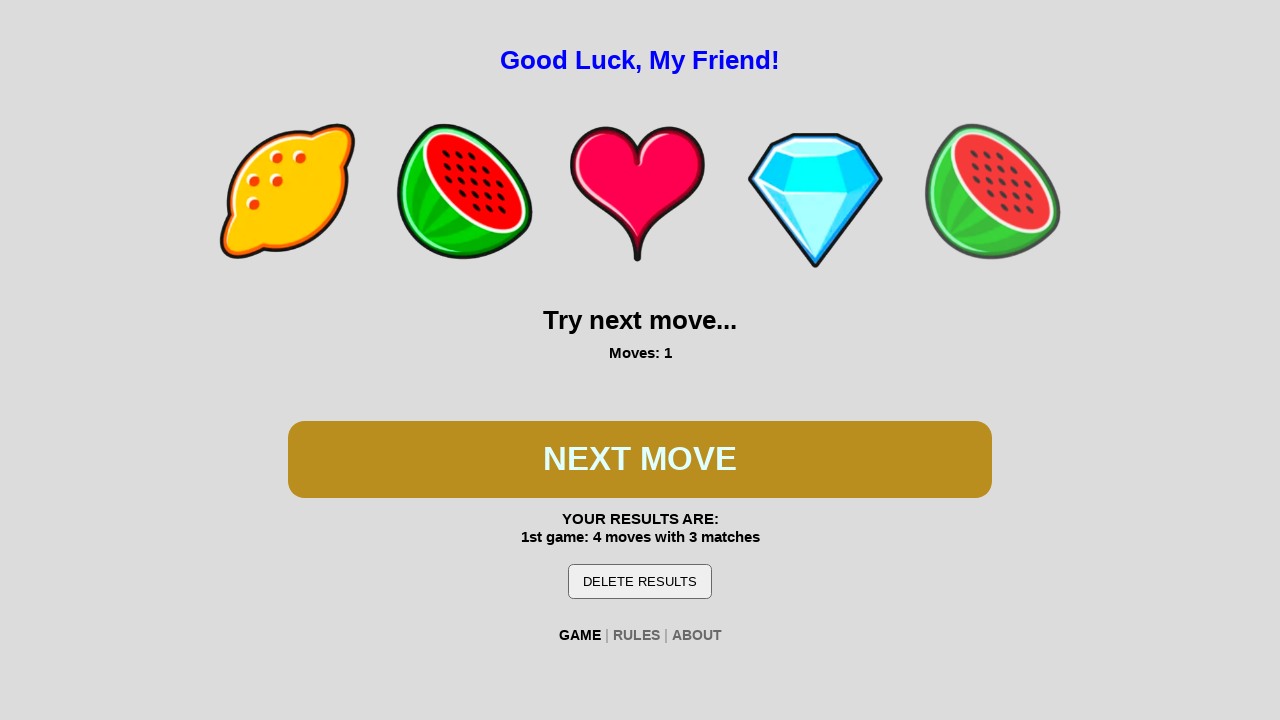

Clicked spin button at (640, 459) on #btn
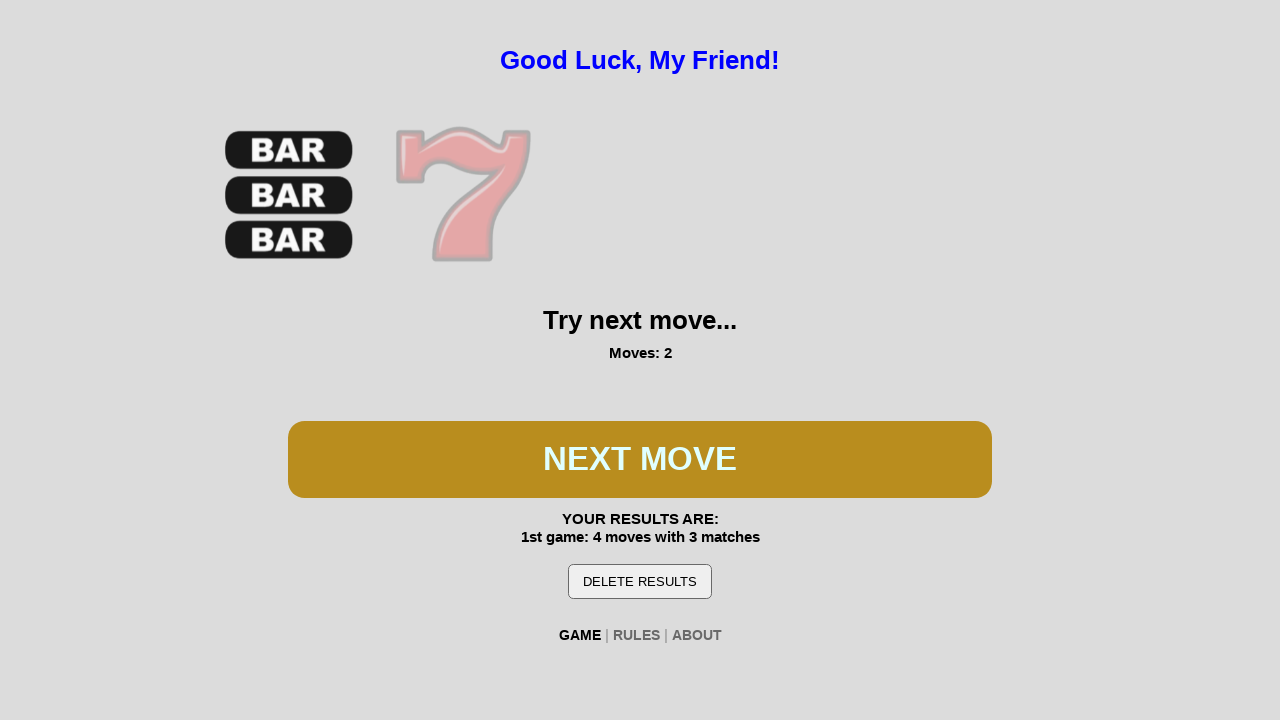

Waited 500ms for spin animation
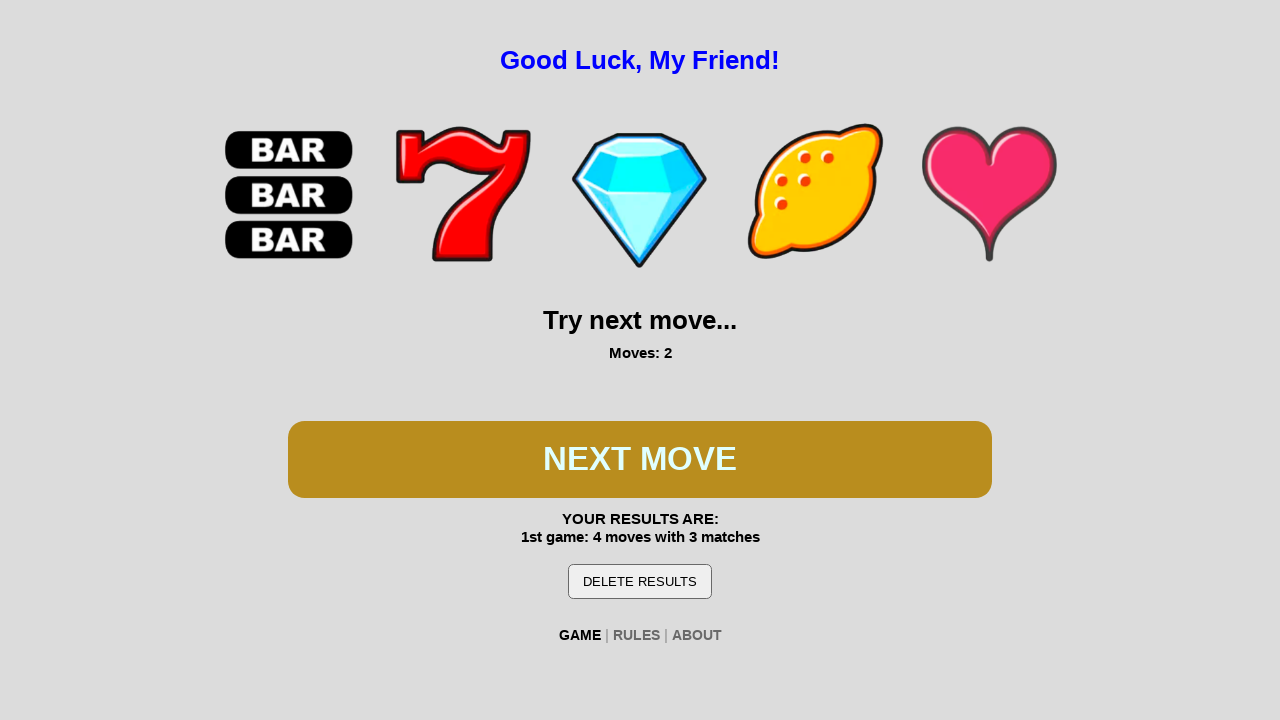

Clicked spin button at (640, 459) on #btn
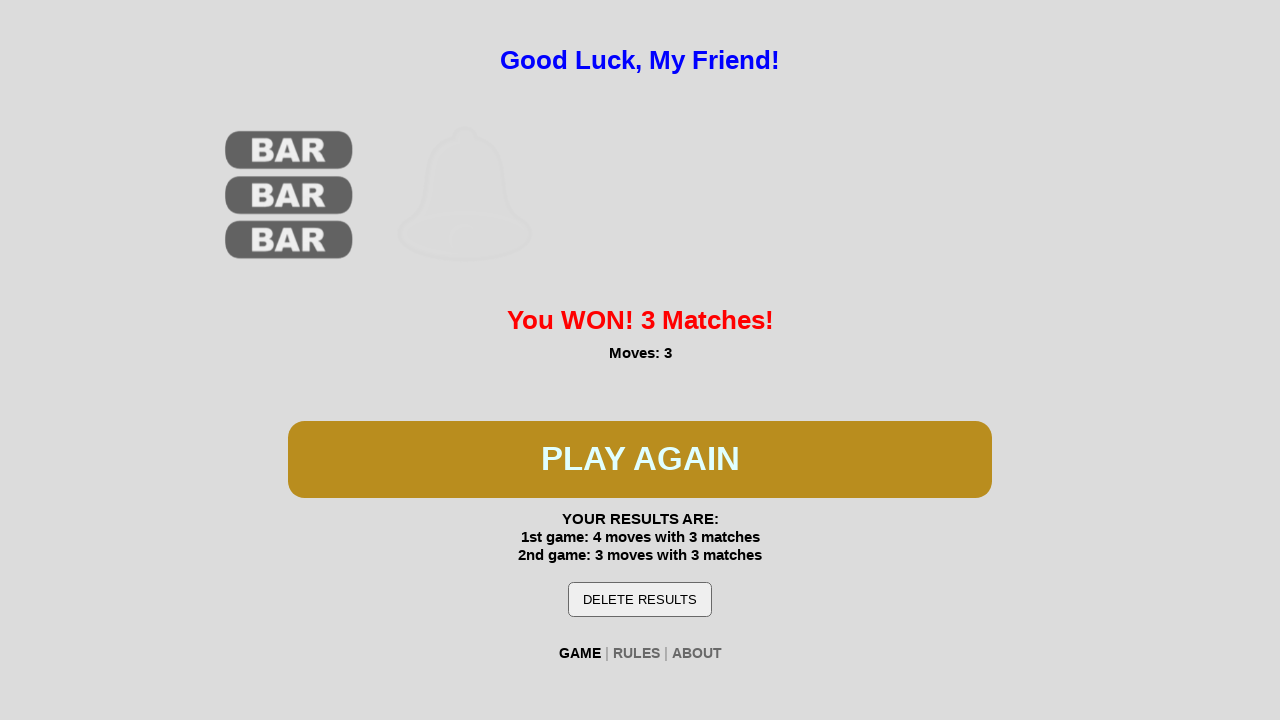

Waited 500ms for spin animation
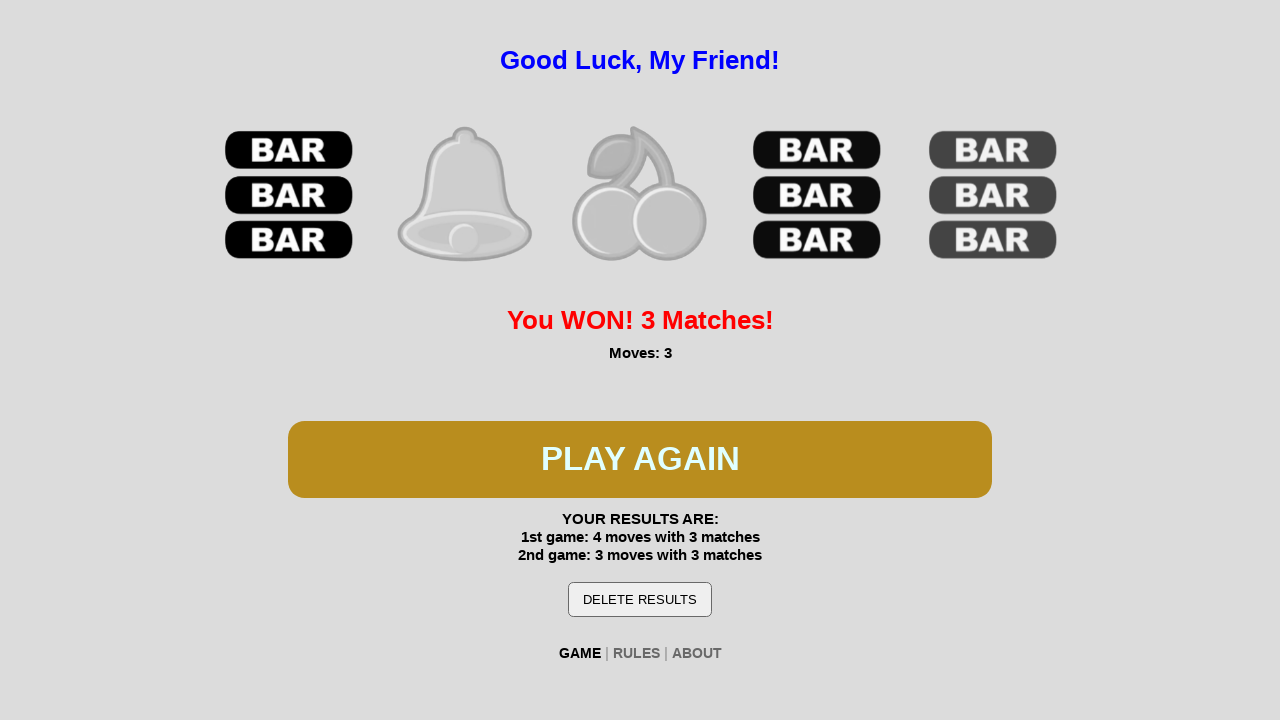

Second win detected - exiting second spin loop
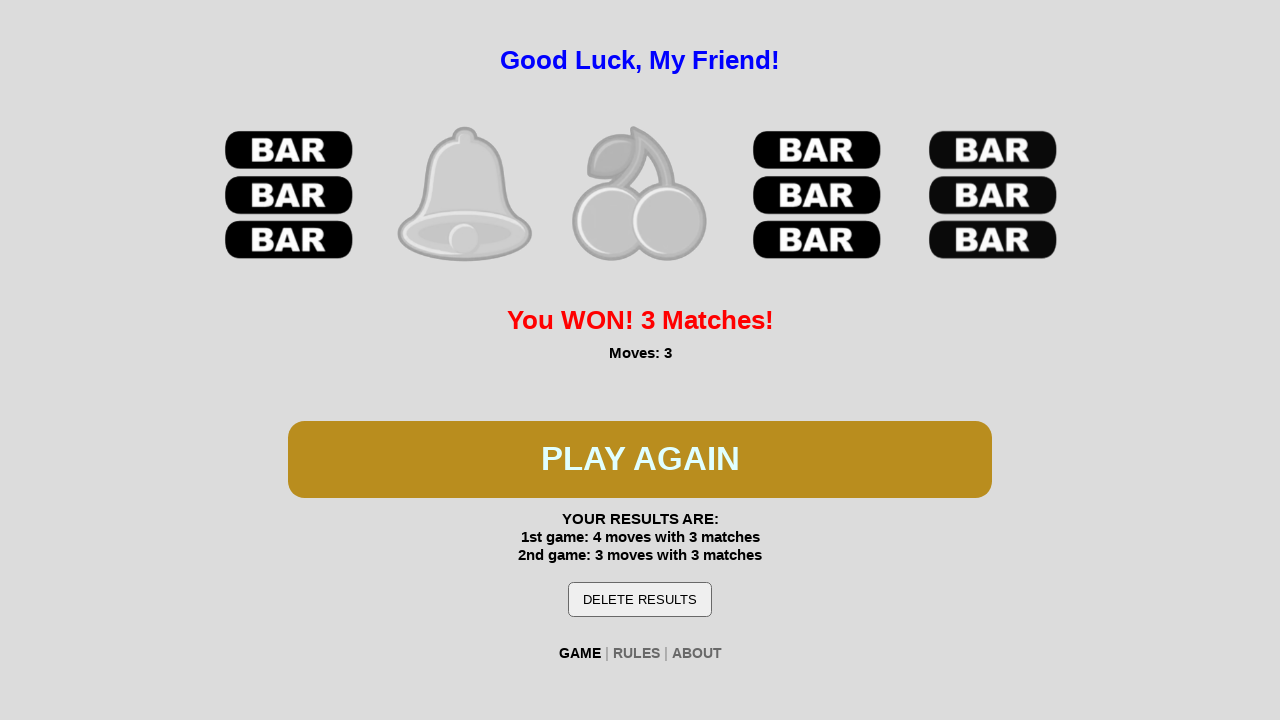

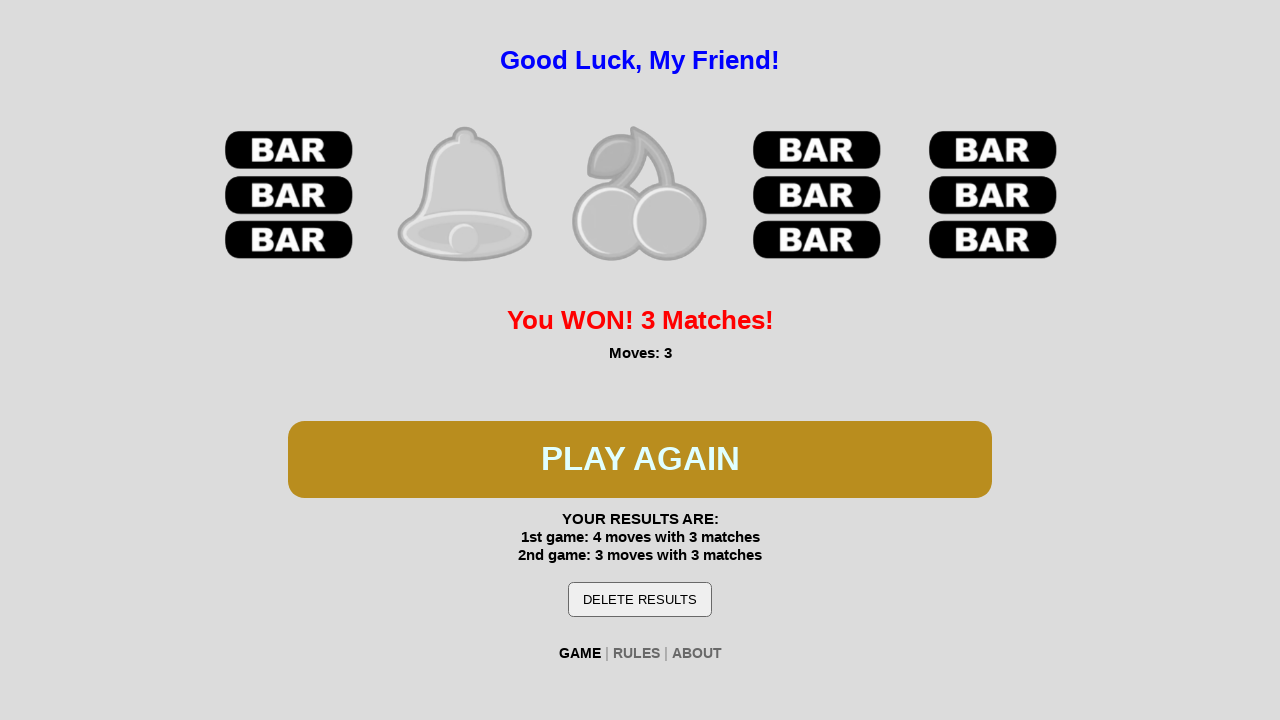